Navigates to Flipkart website and validates that the current URL matches the expected URL

Starting URL: https://www.flipkart.com/

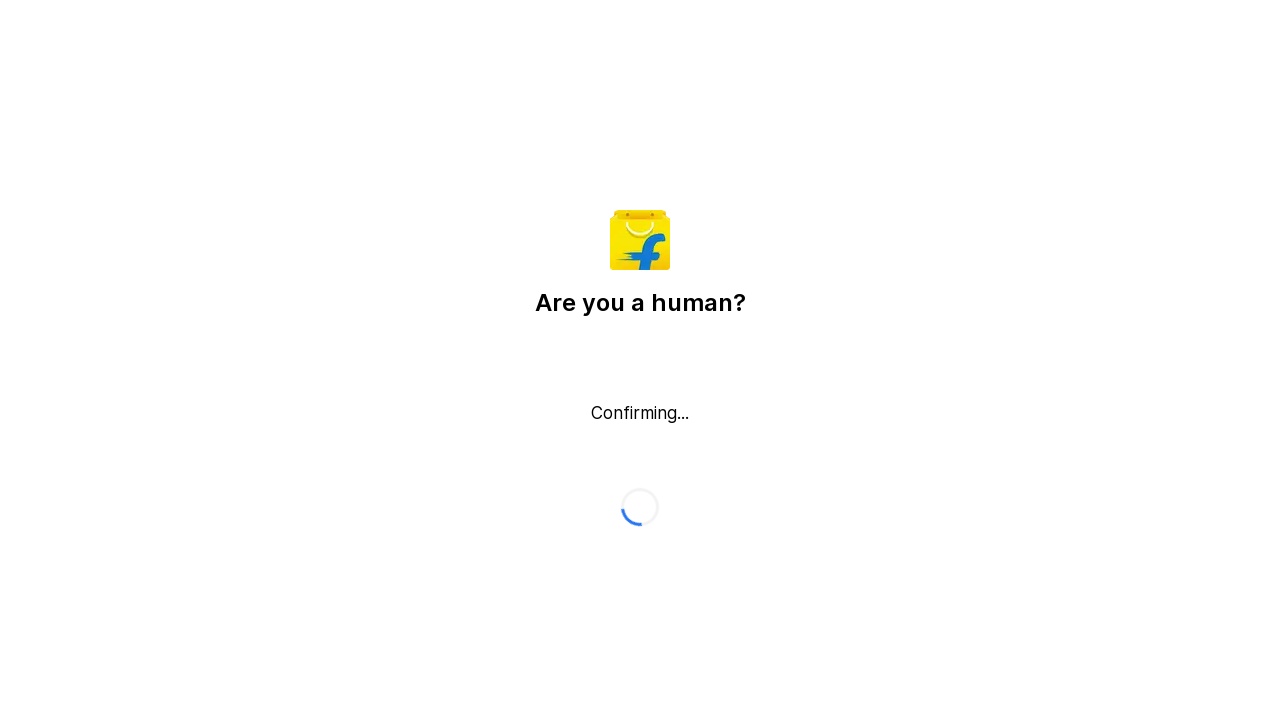

Retrieved current URL from page
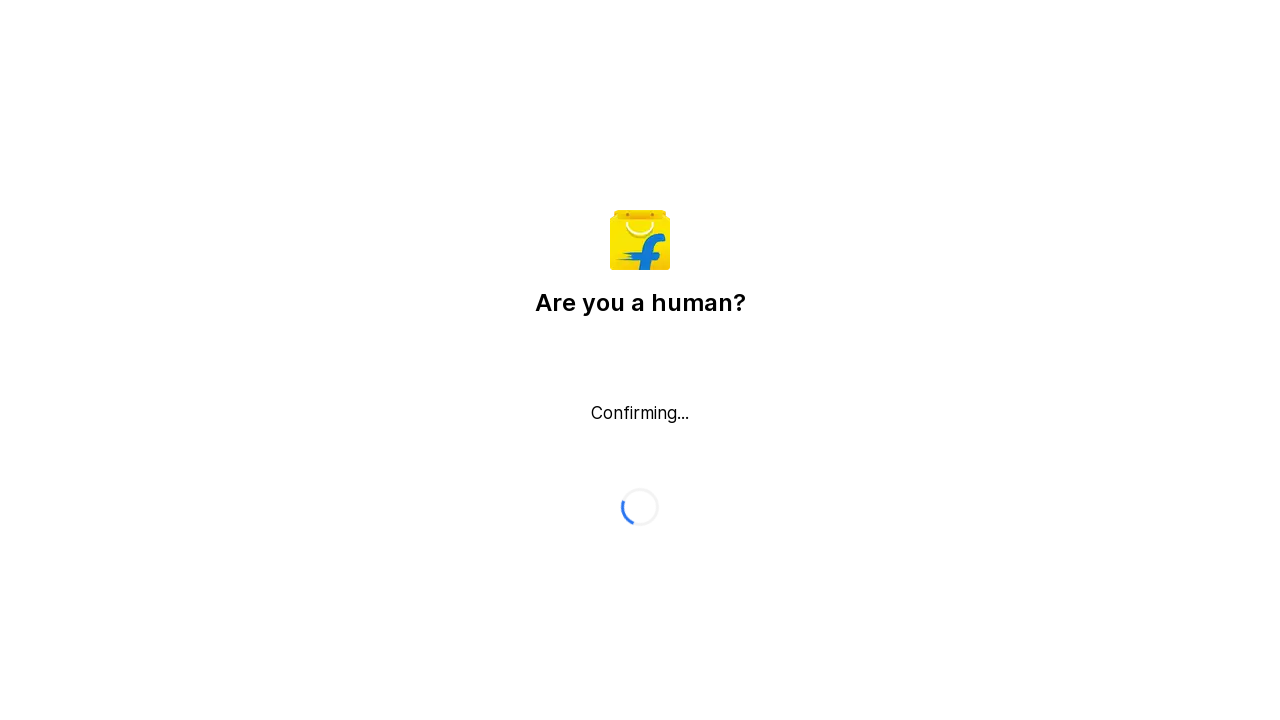

Validated current URL matches expected URL https://www.flipkart.com/
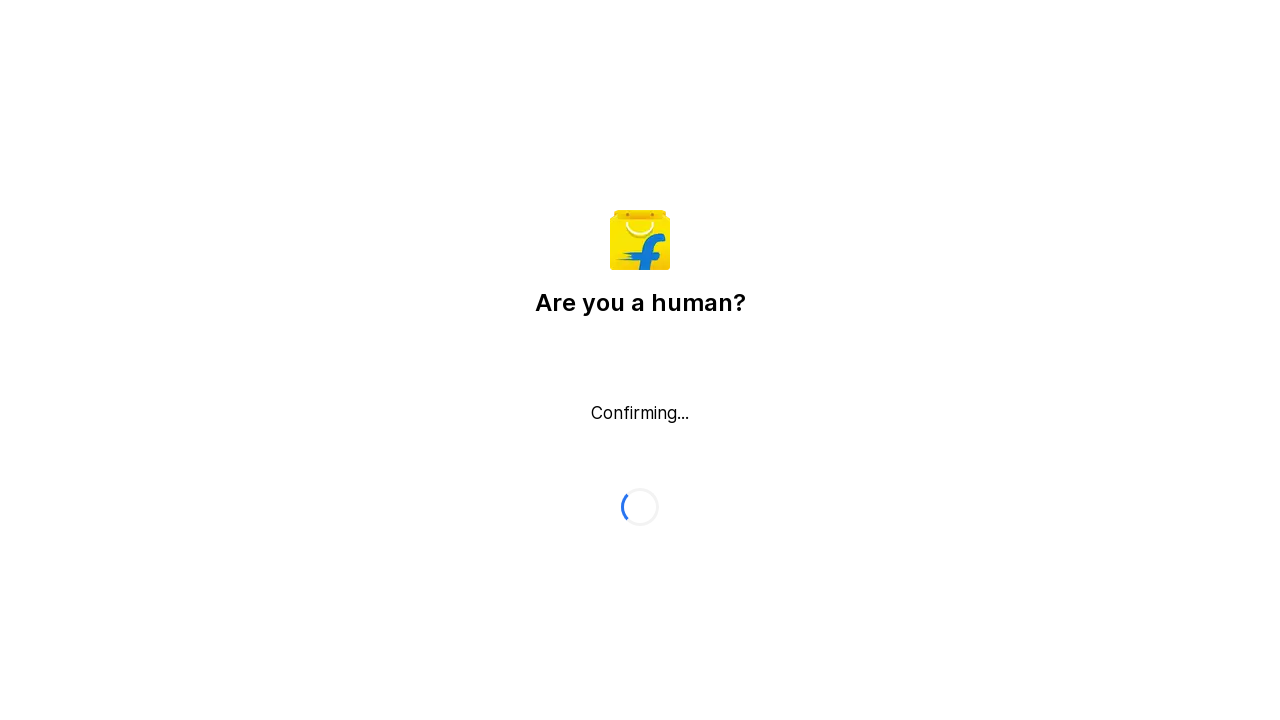

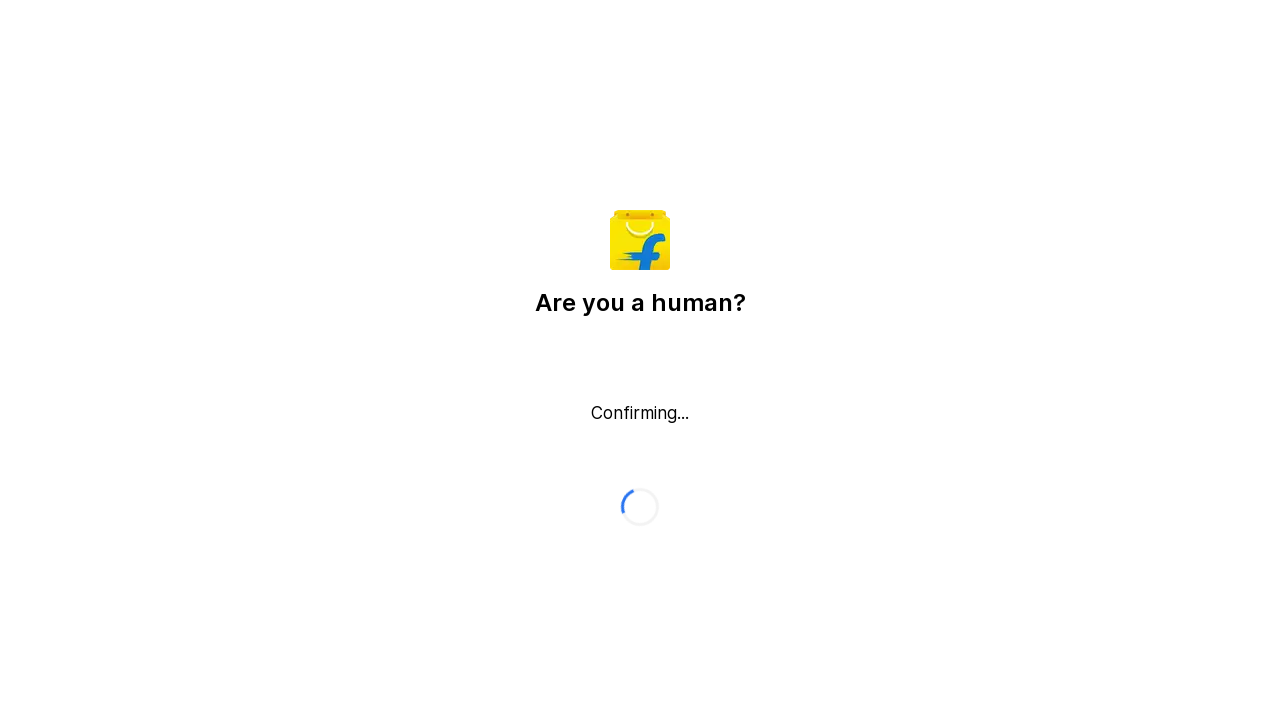